Navigates to a frame testing page and counts the number of frame elements on the page

Starting URL: https://letcode.in/frame

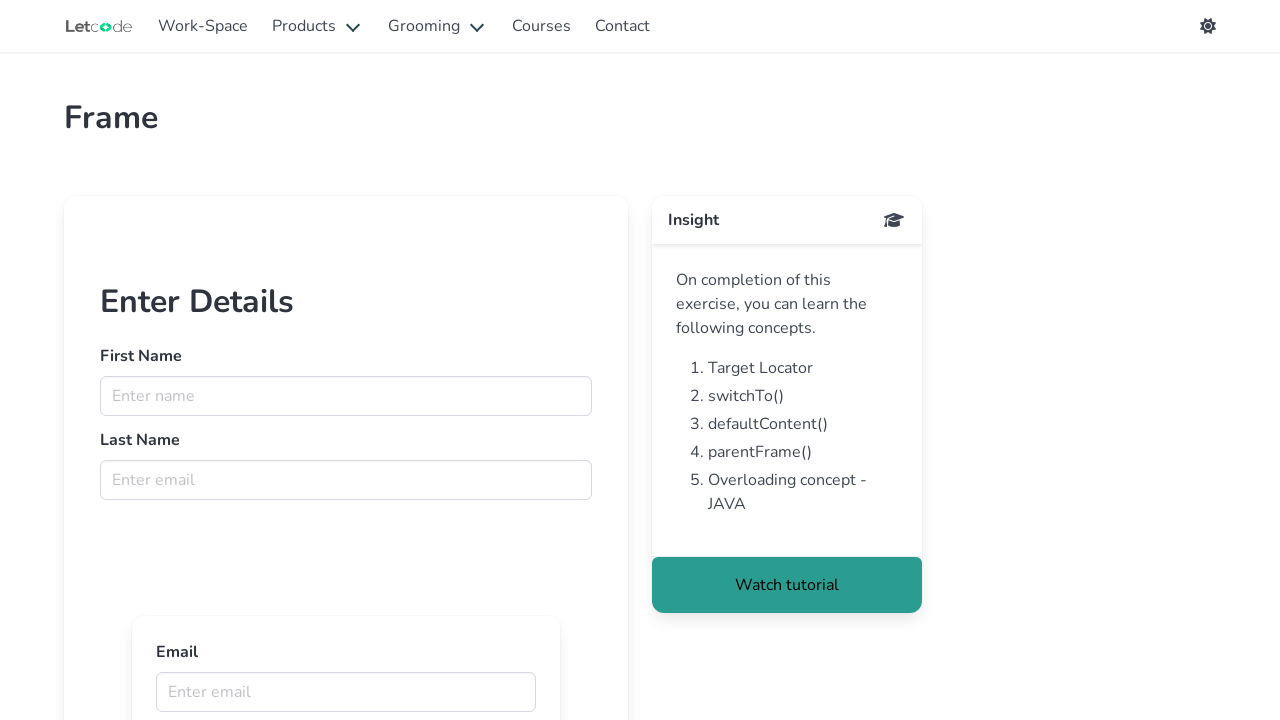

Navigated to frame testing page
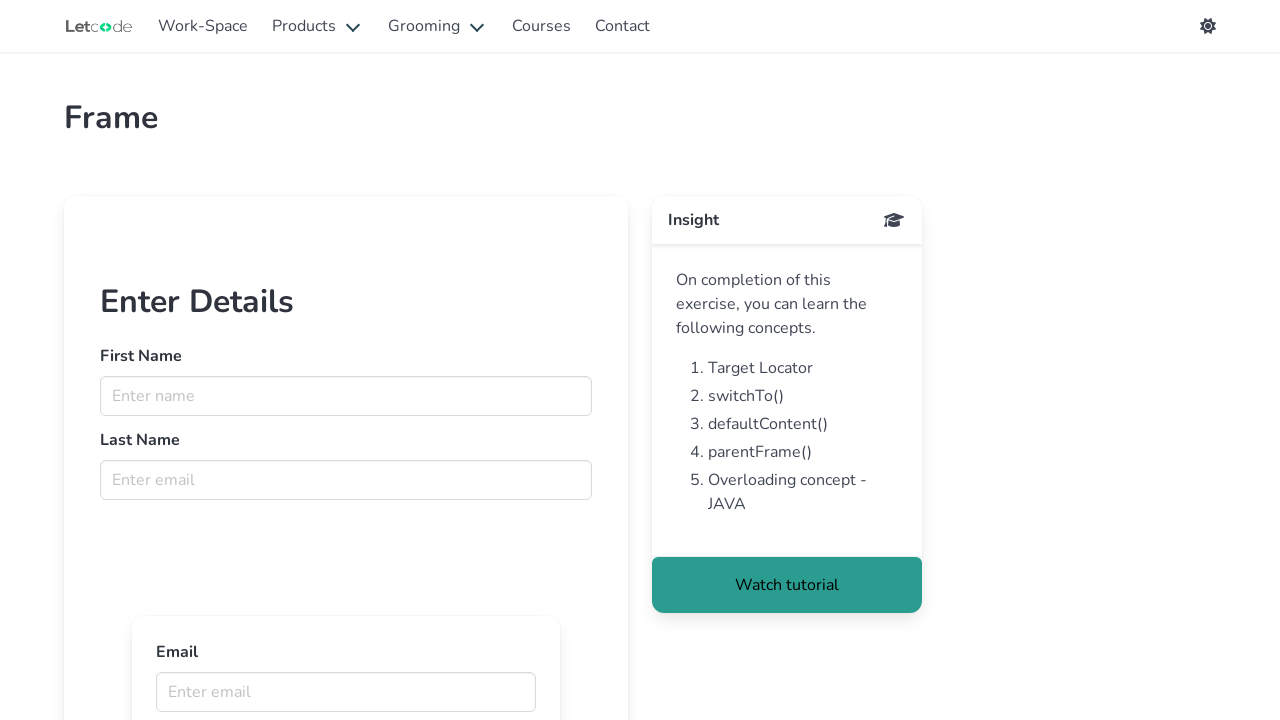

Page loaded with domcontentloaded state
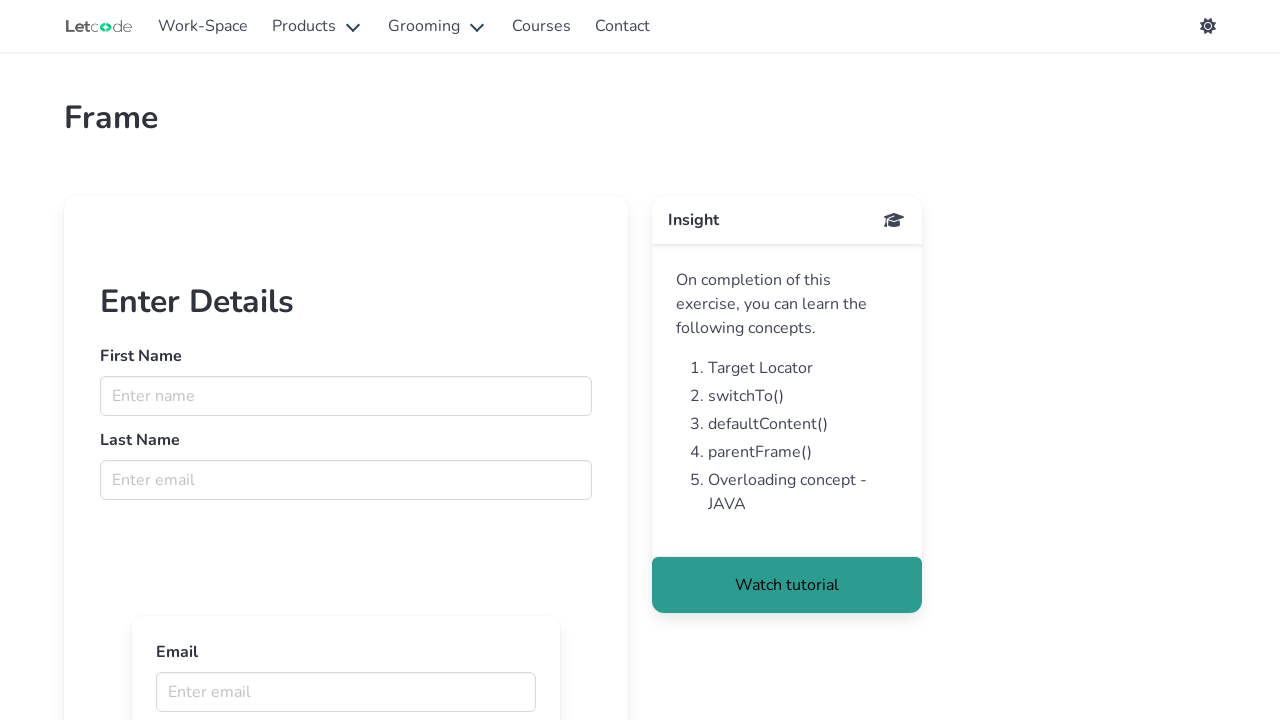

Found and counted 0 frame elements on the page
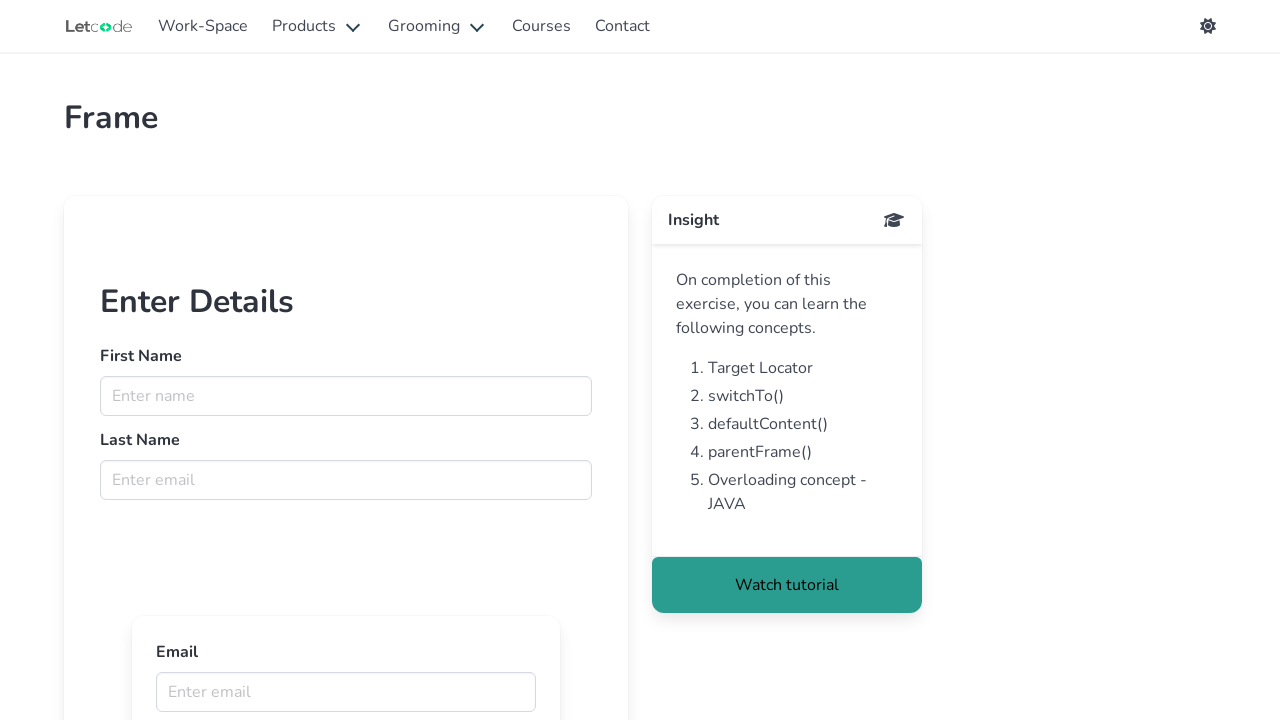

Printed frame count: 0
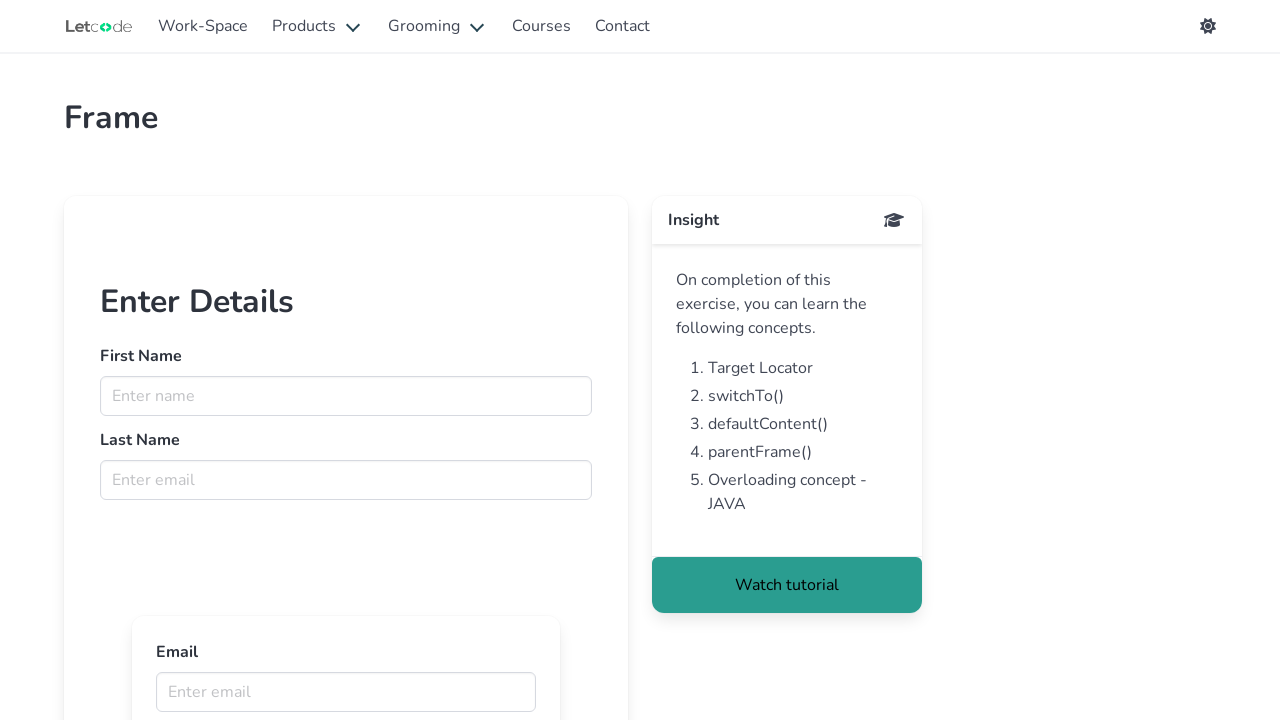

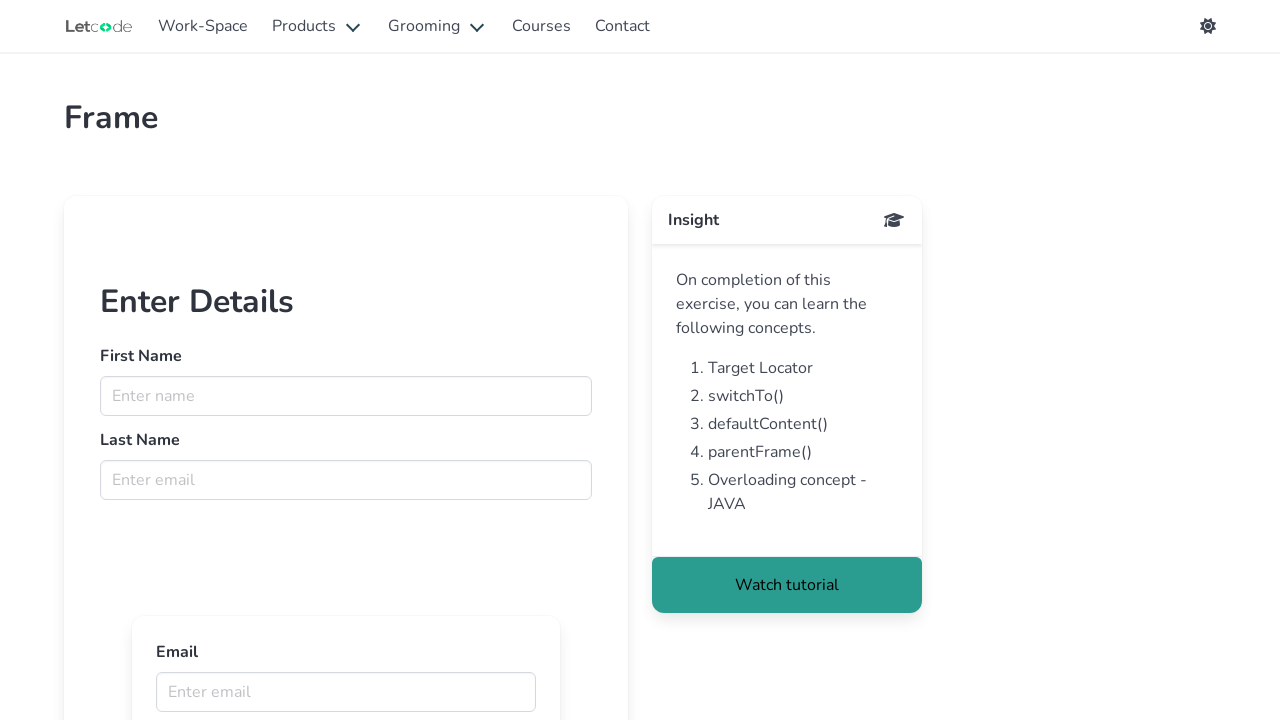